Tests filtering to display only active (non-completed) items

Starting URL: https://demo.playwright.dev/todomvc

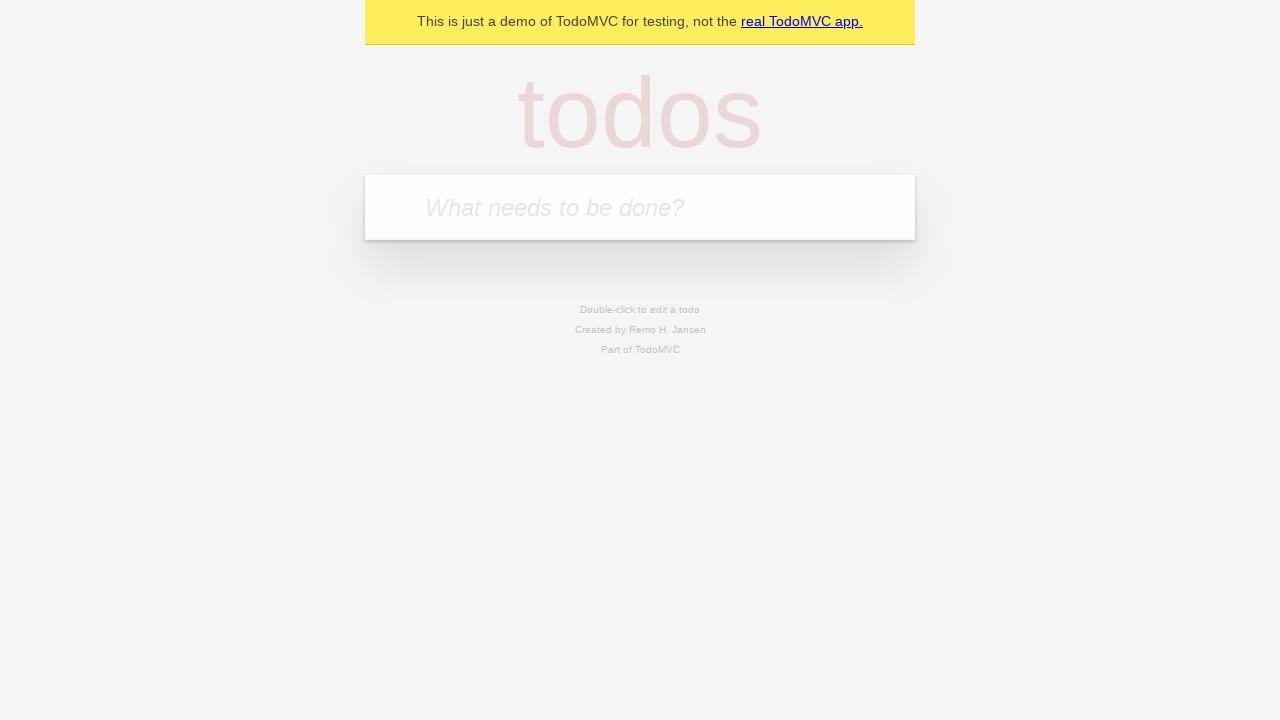

Filled first todo input with 'buy some cheese' on .new-todo
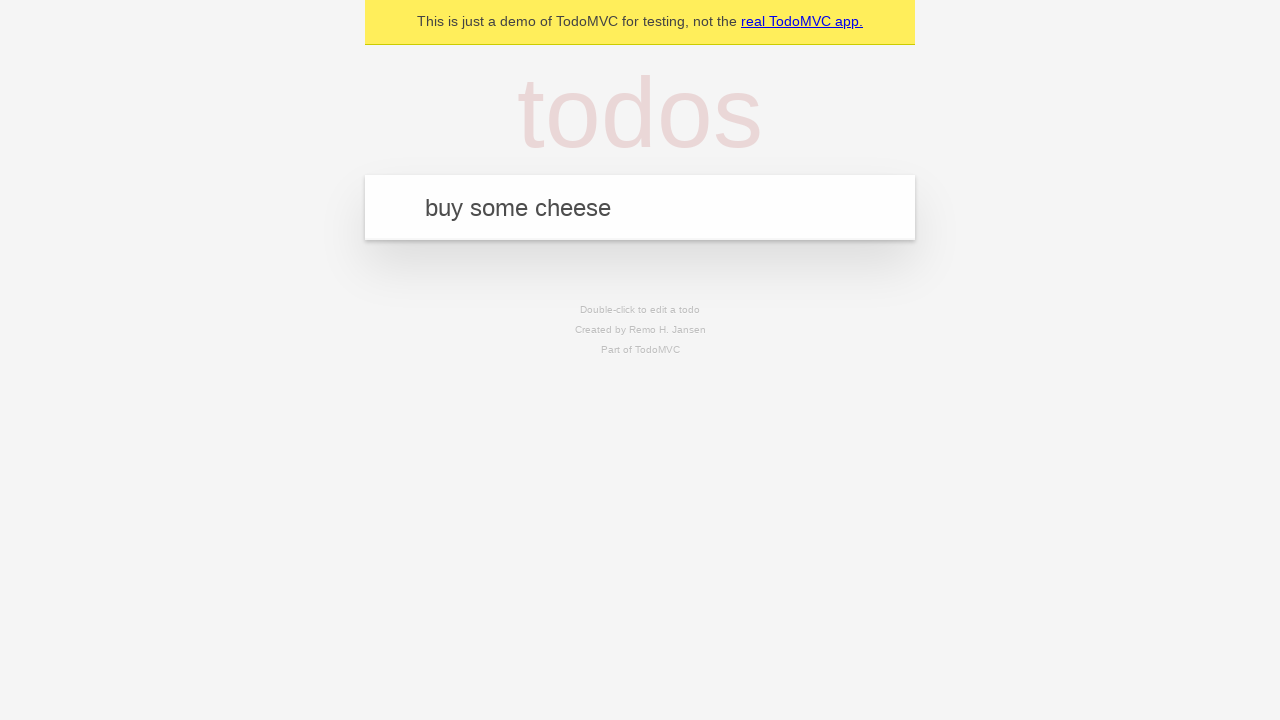

Pressed Enter to create first todo on .new-todo
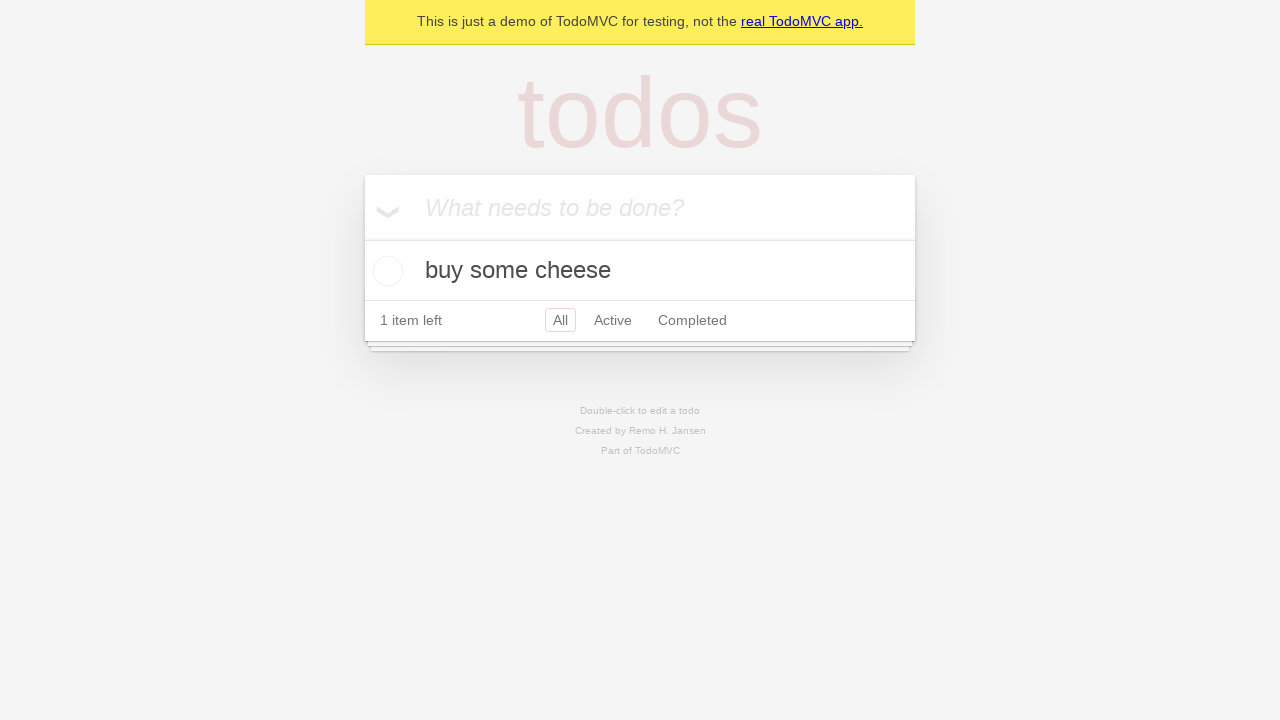

Filled second todo input with 'feed the cat' on .new-todo
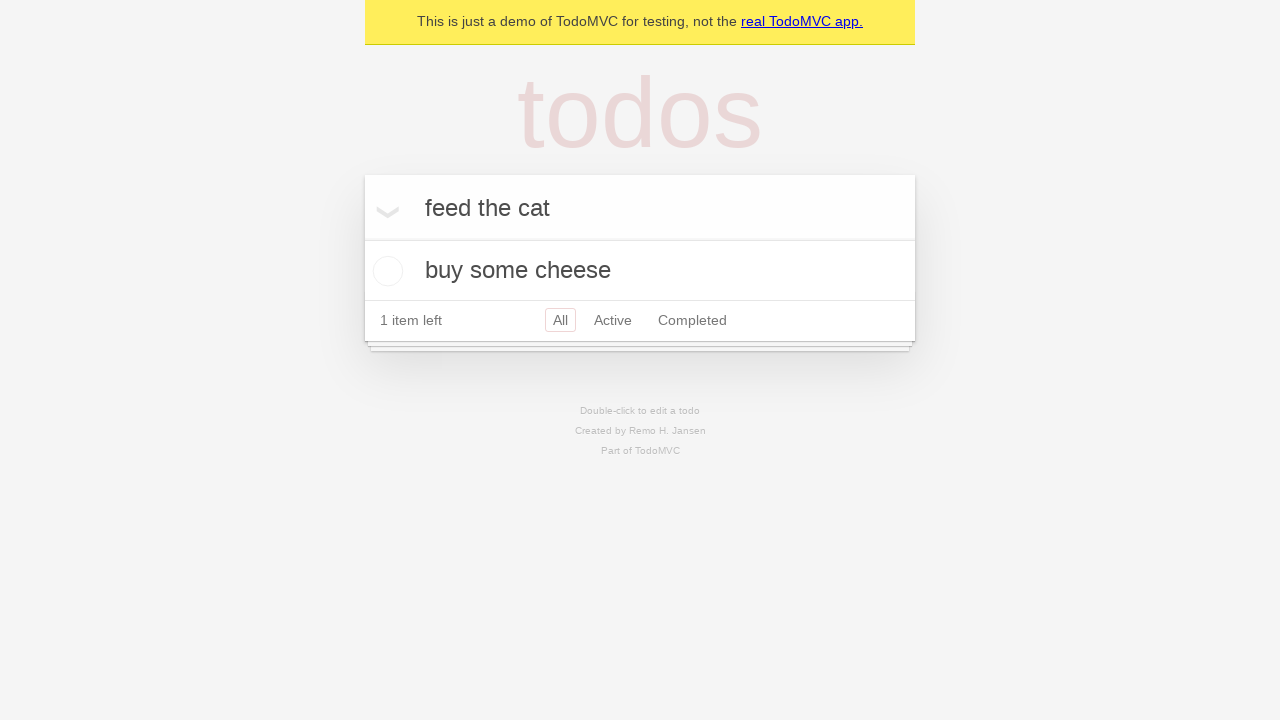

Pressed Enter to create second todo on .new-todo
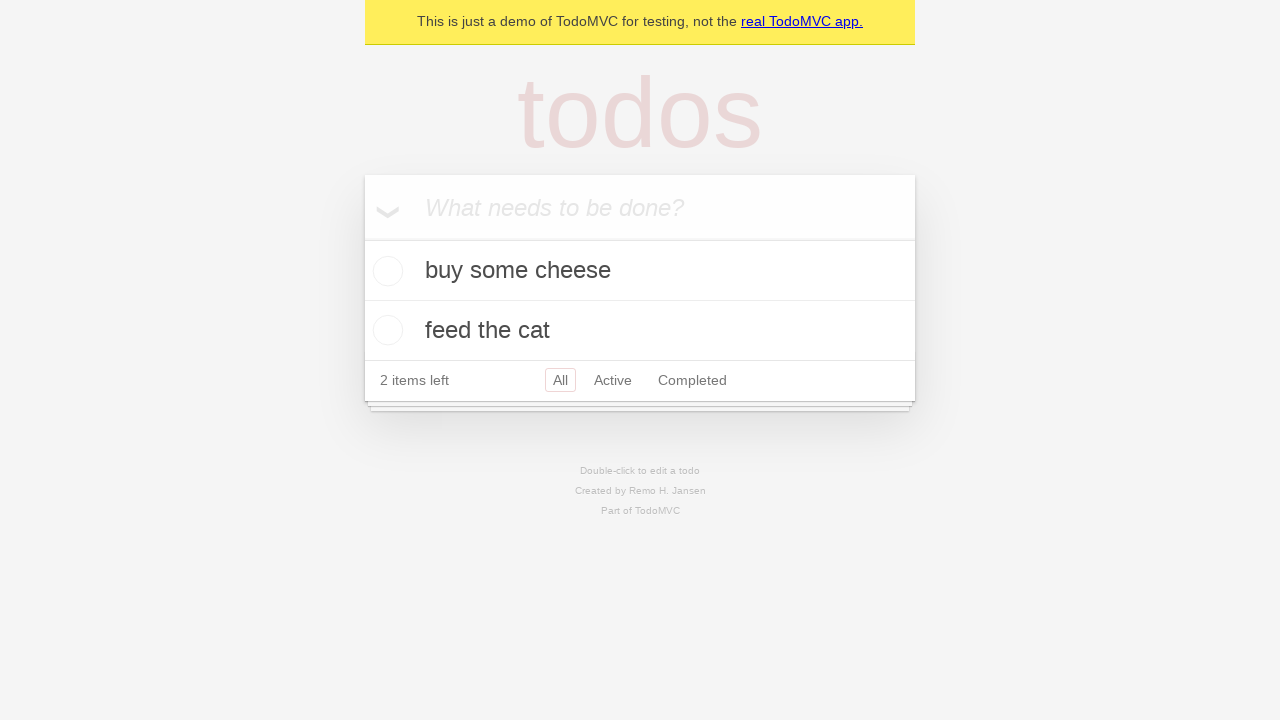

Filled third todo input with 'book a doctors appointment' on .new-todo
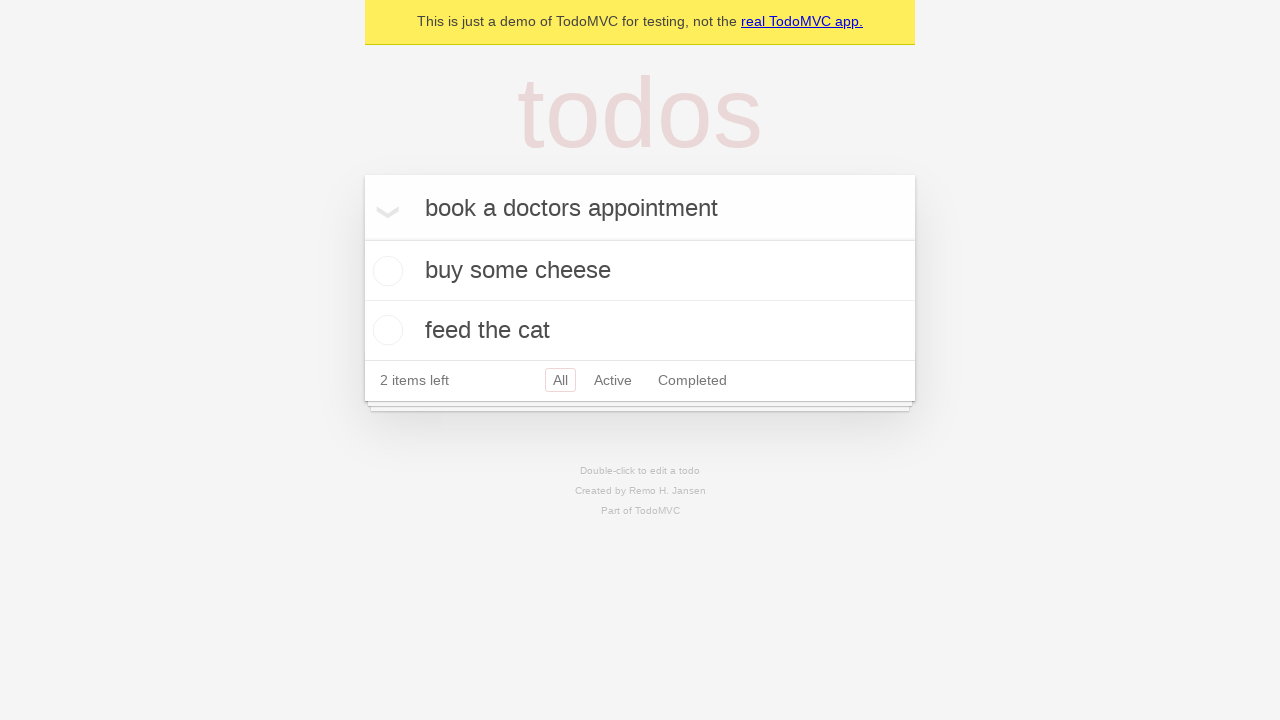

Pressed Enter to create third todo on .new-todo
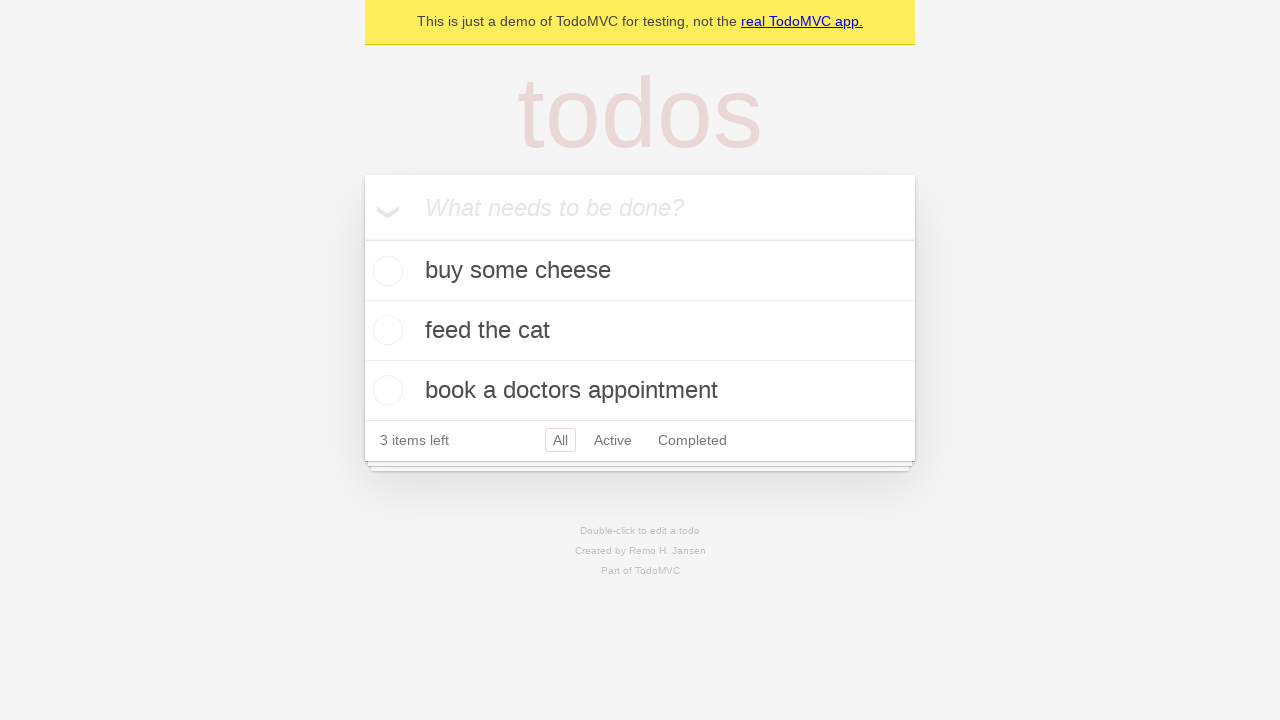

Checked the second todo item to mark it as completed at (385, 330) on .todo-list li .toggle >> nth=1
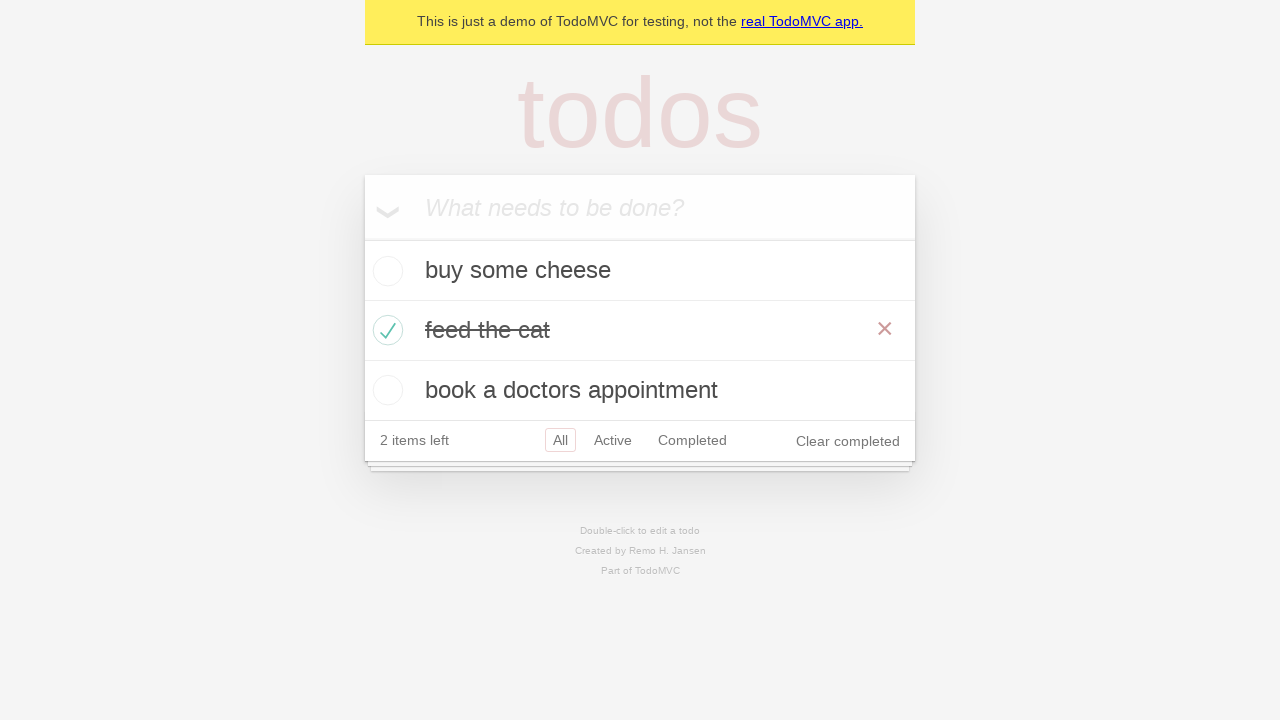

Clicked Active filter to display only non-completed items at (613, 440) on .filters >> text=Active
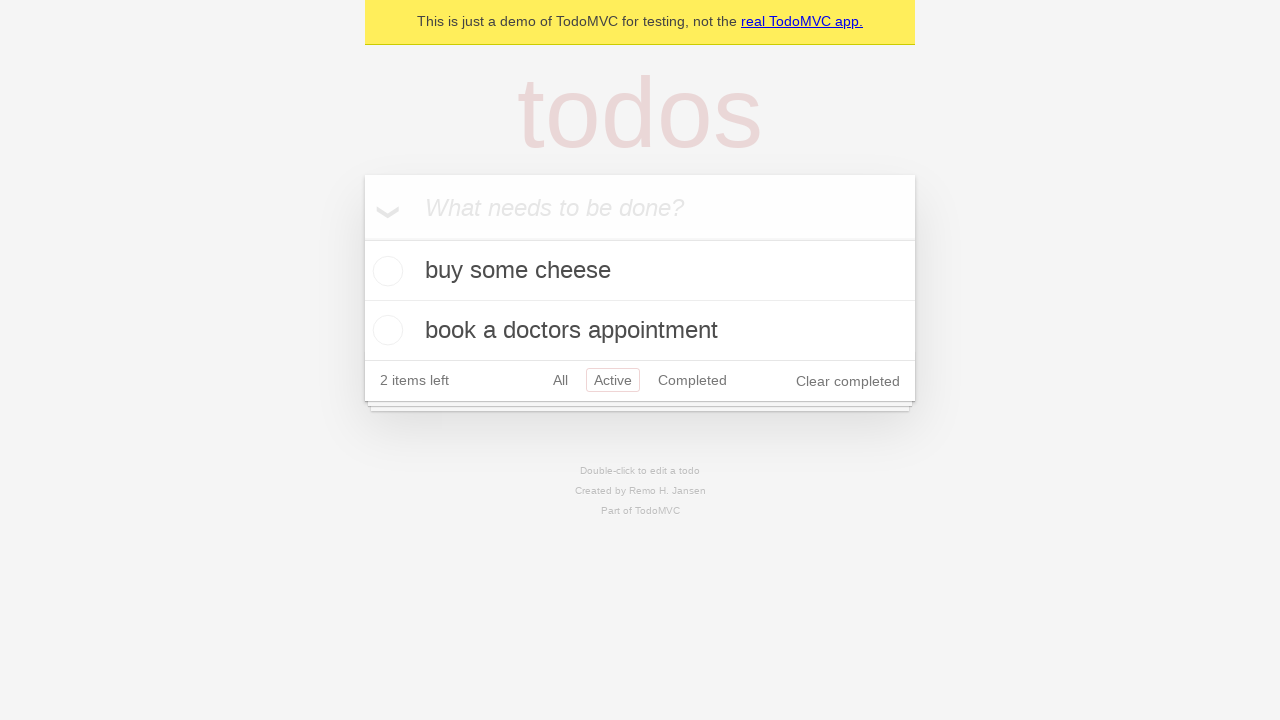

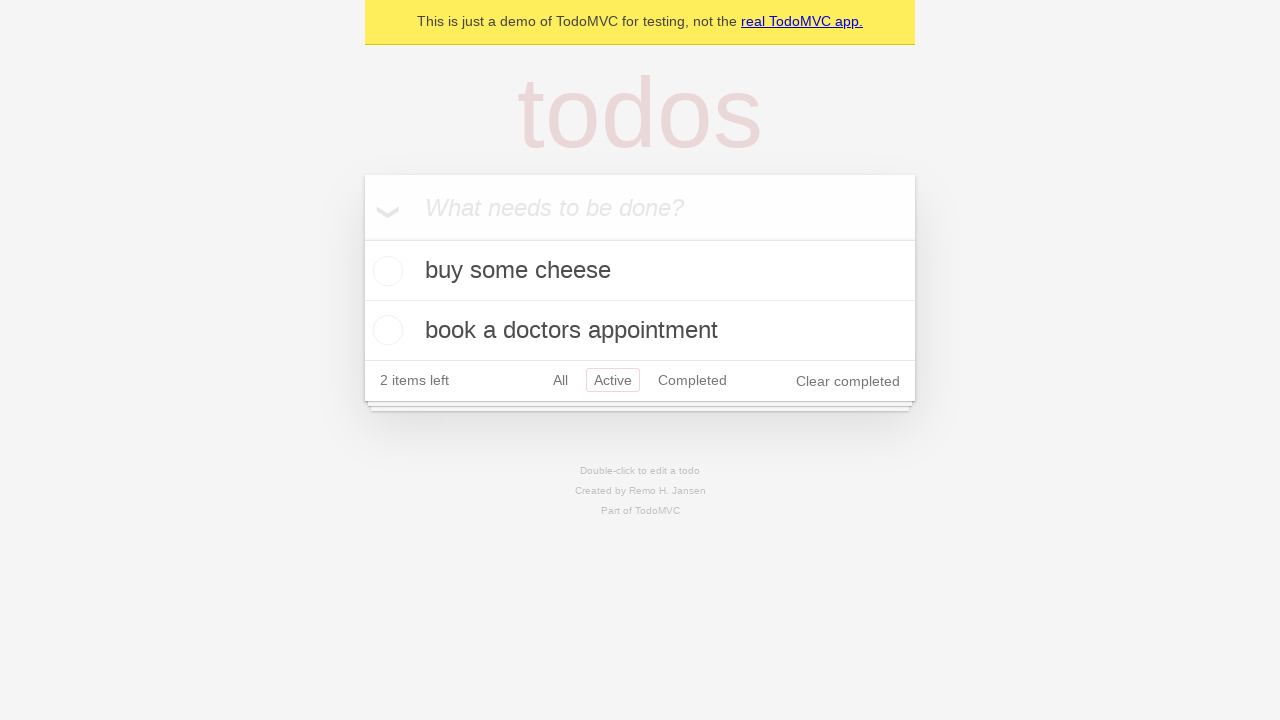